Searches for "Selenium", clicks on the sixth search result, and verifies the content contains "Selenium"

Starting URL: https://www.globalsqa.com/demo-site/frames-and-windows/#iFrame

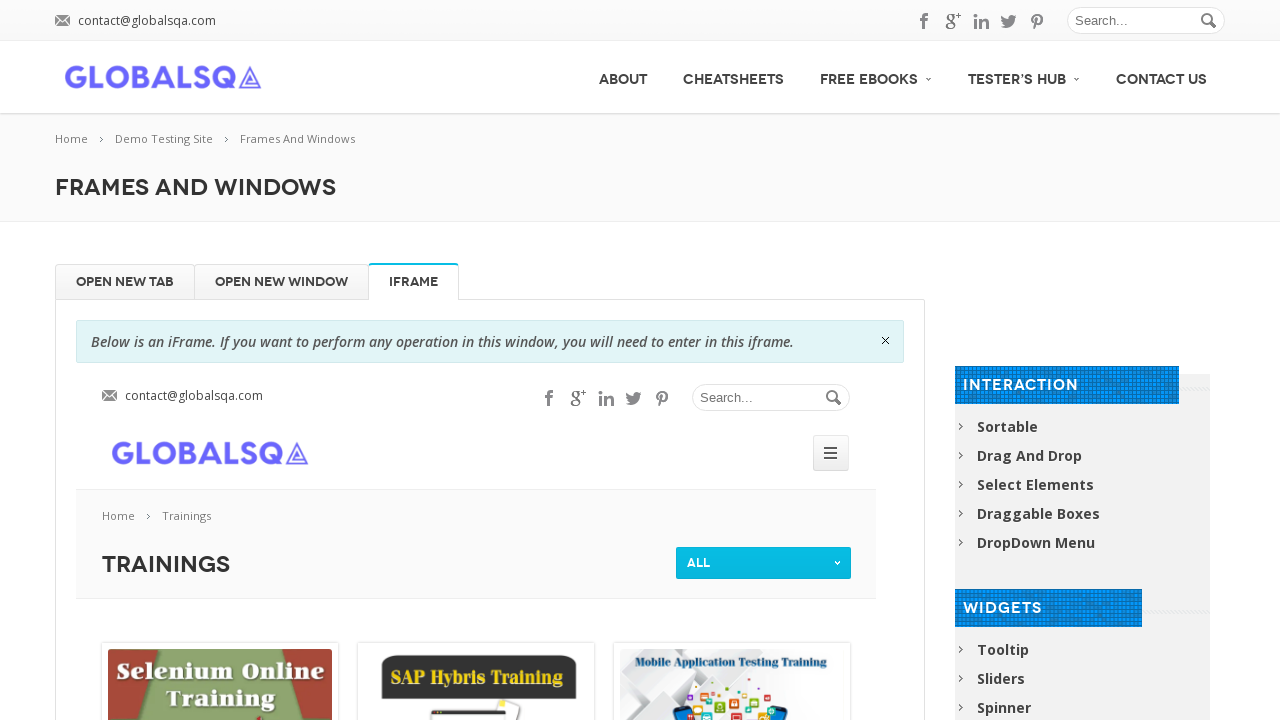

Filled search field with 'Selenium' on form.search #s
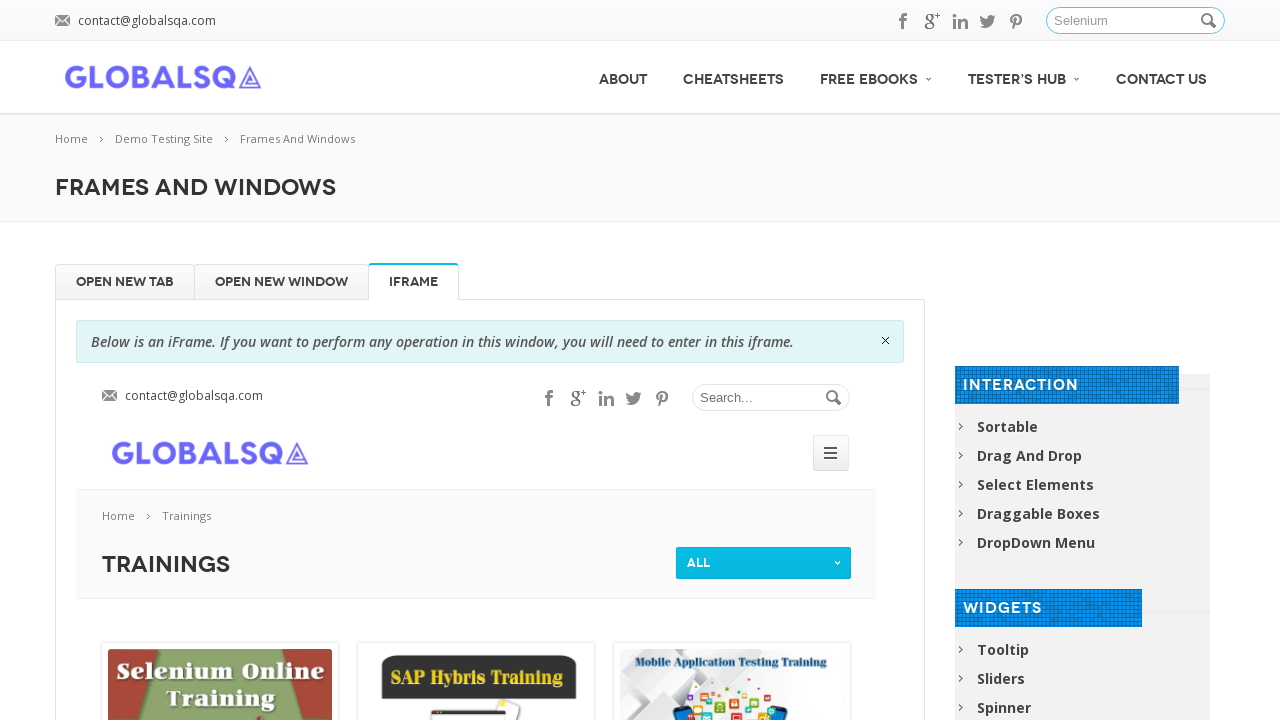

Clicked search button to search for Selenium at (1210, 21) on form.search .button_search
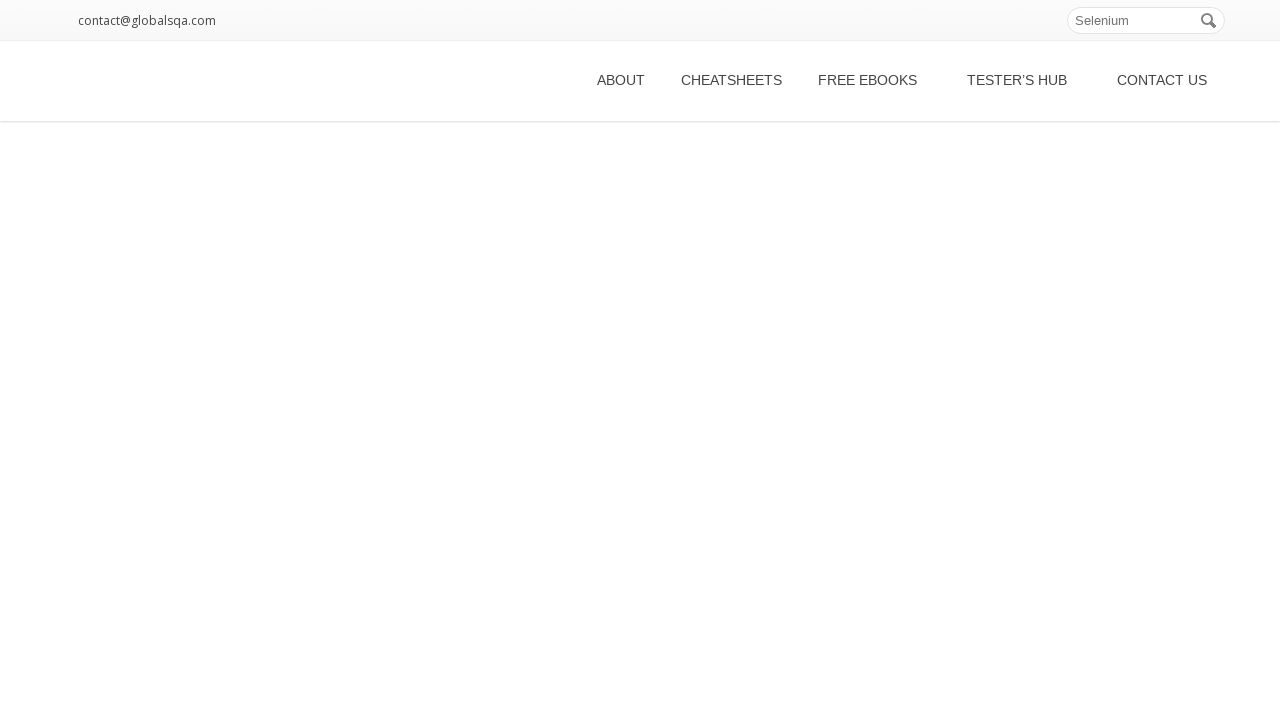

Clicked the sixth search result's 'more' link at (154, 376) on :nth-child(6) > .post_item > :nth-child(3) > .more-link
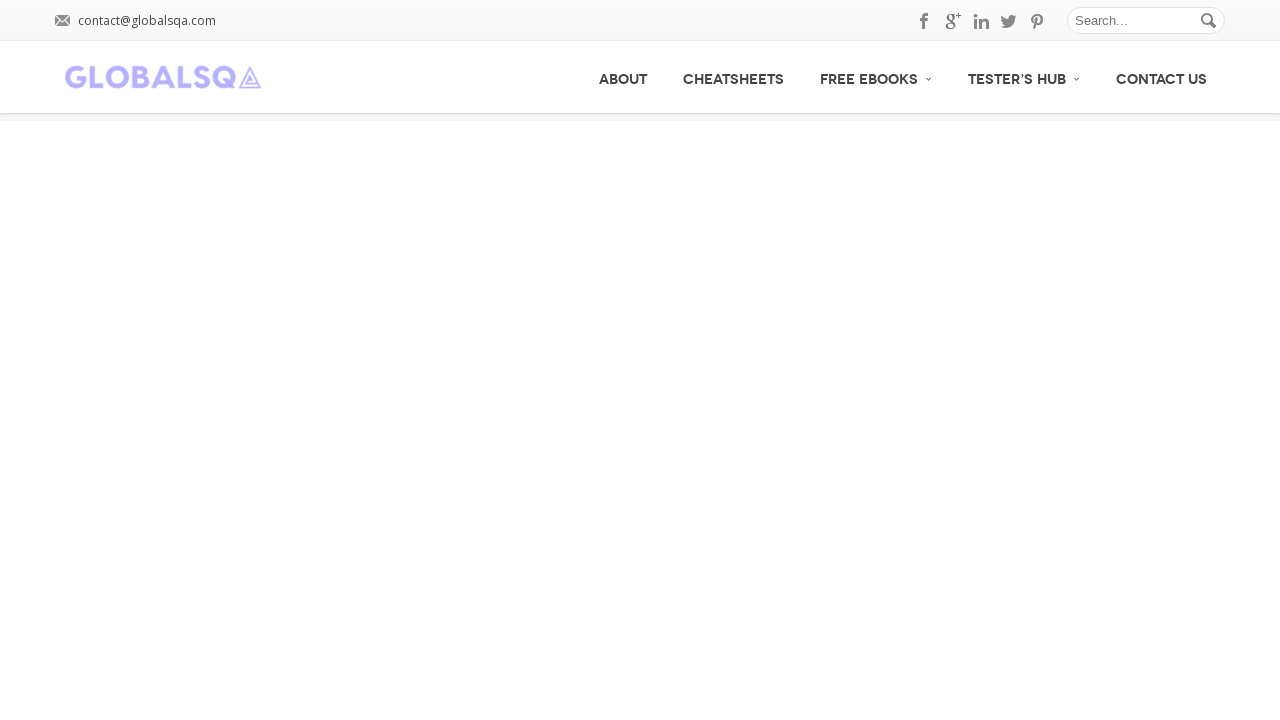

Verified page content contains 'Selenium'
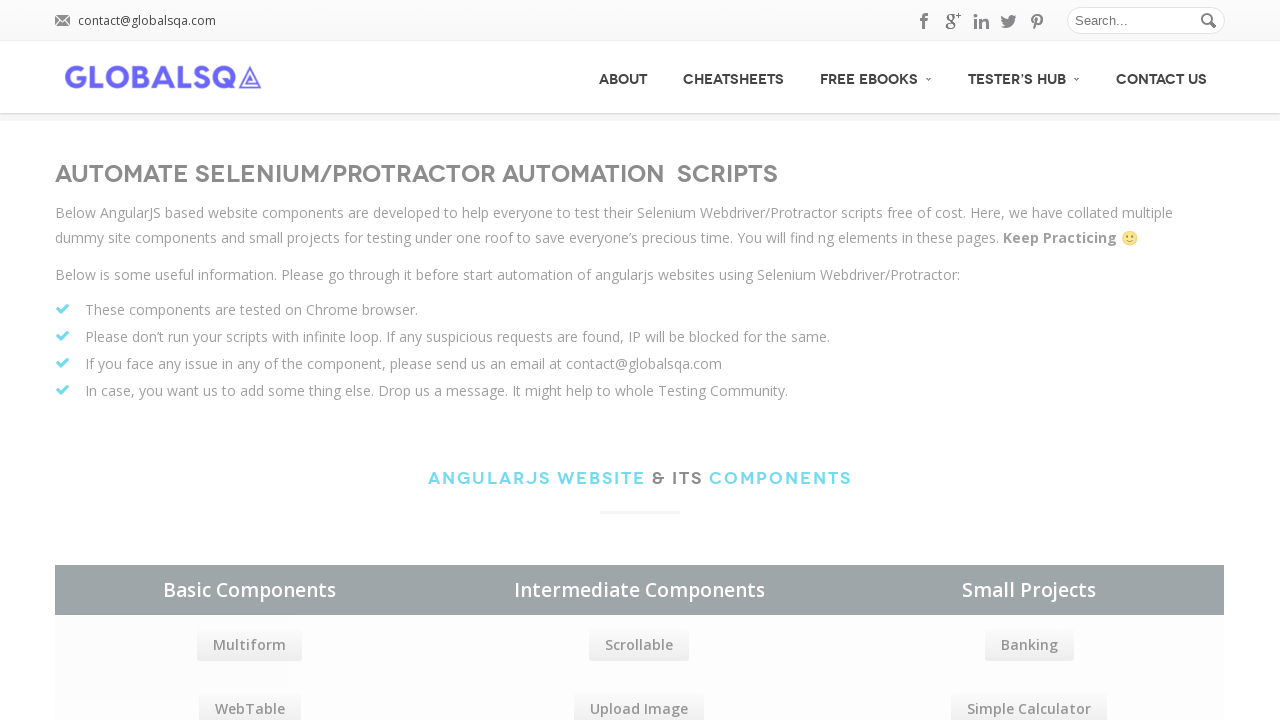

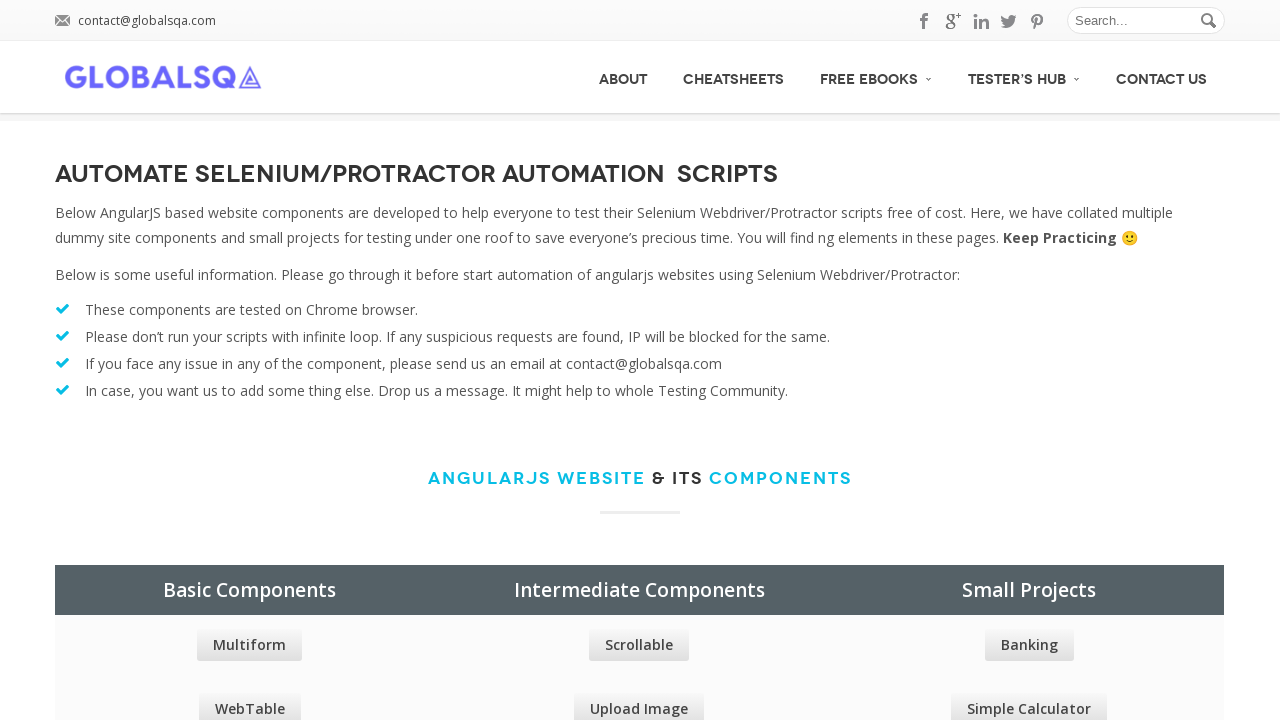